Tests a registration form by filling in first name, last name, and email fields, then submitting the form and verifying the success message

Starting URL: http://suninjuly.github.io/registration1.html

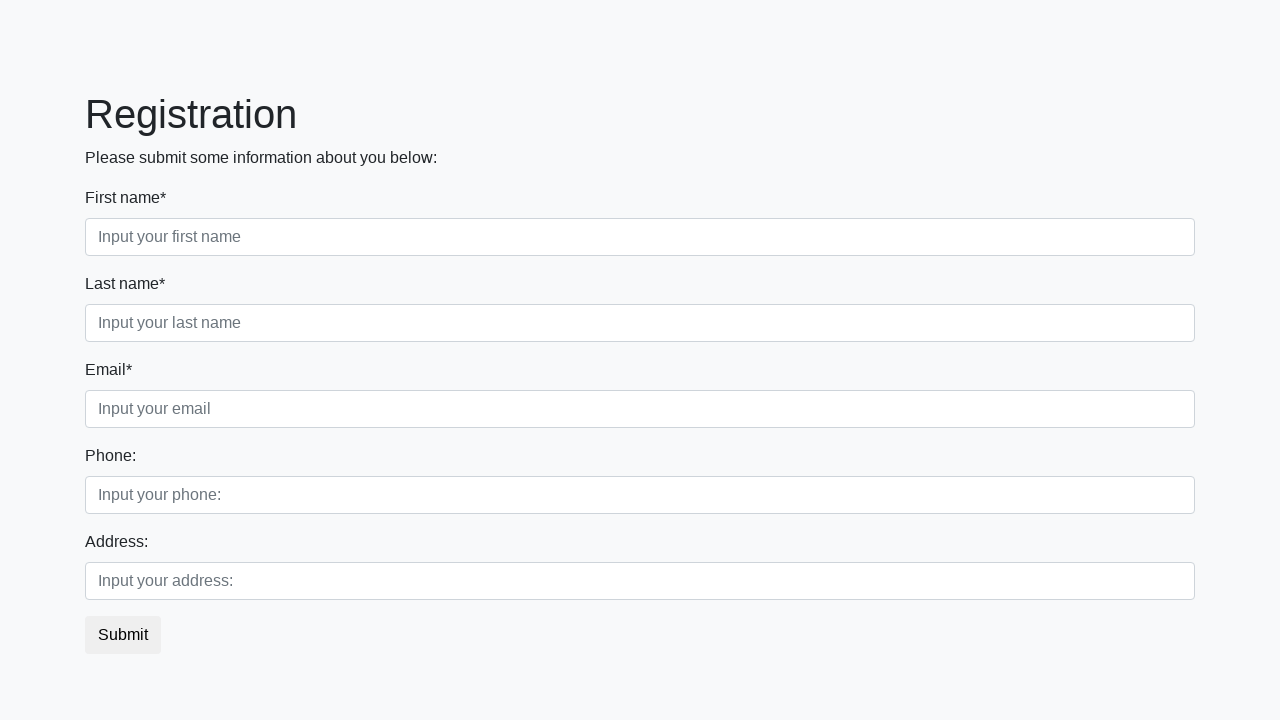

Filled first name field with 'Anakin' on input.first[required]
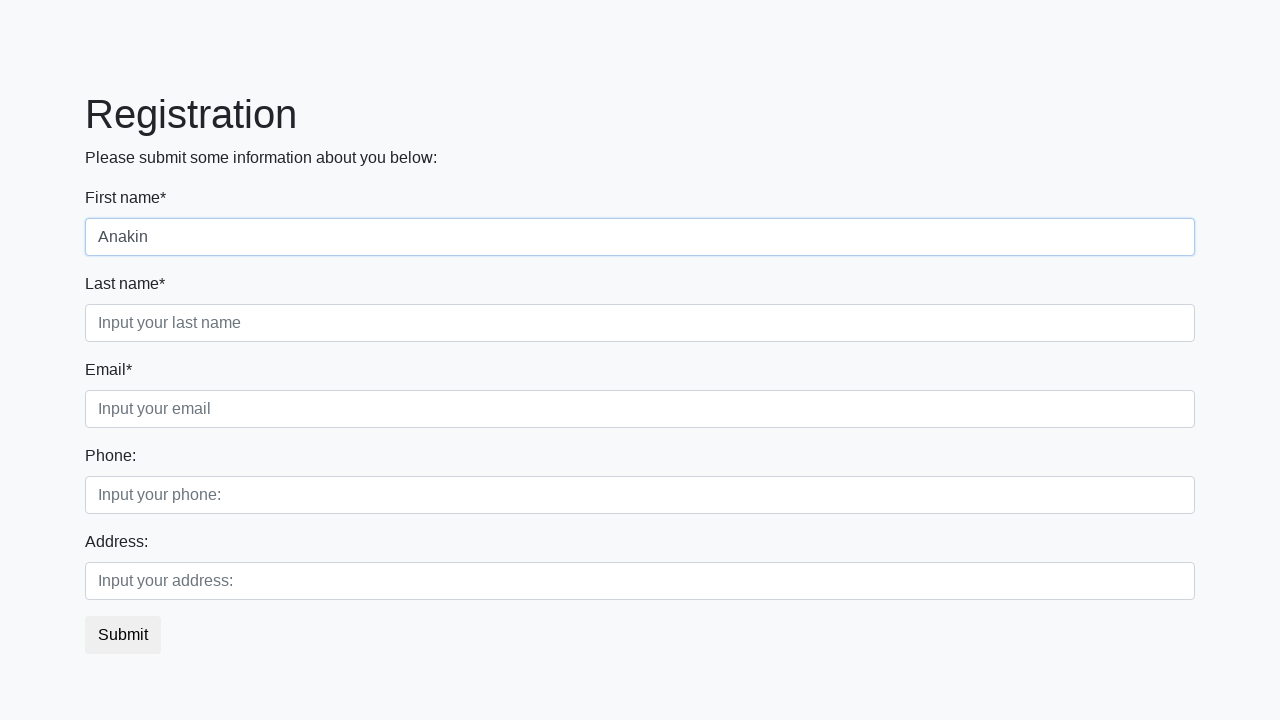

Filled last name field with 'Skywalker' on input.second[required]
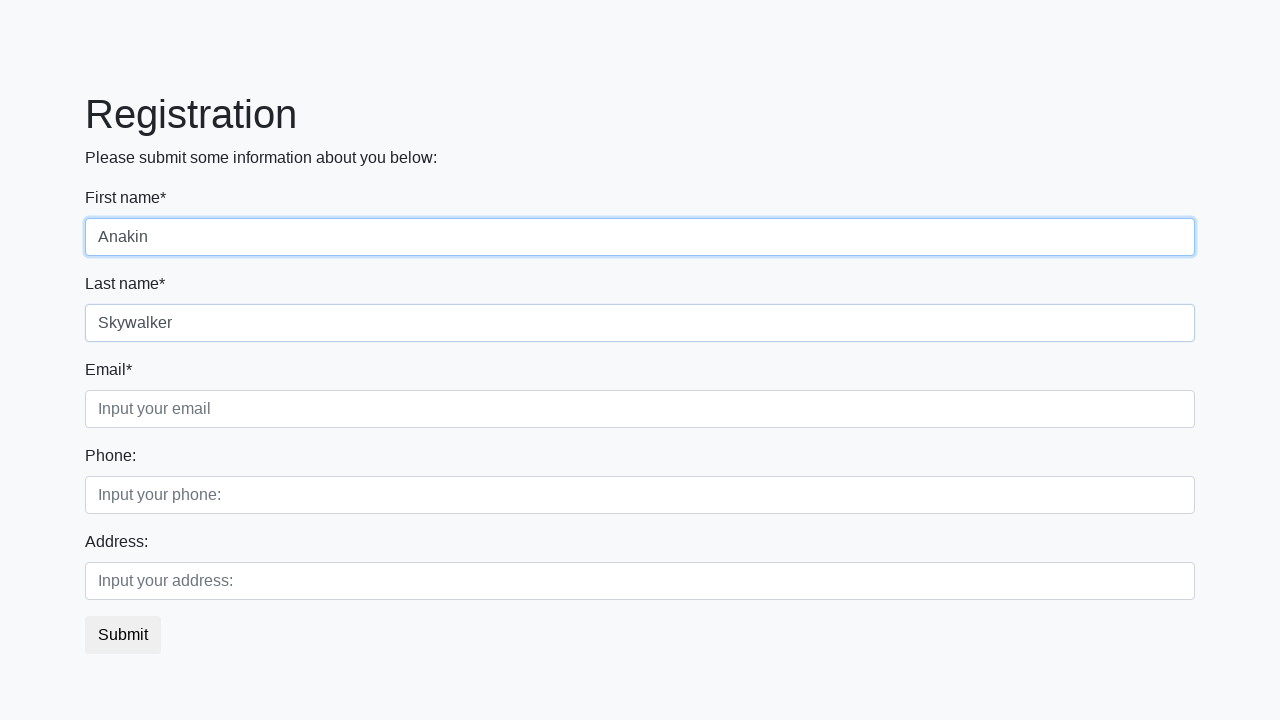

Filled email field with 'darth.vader66@gmail.com' on input.third[required]
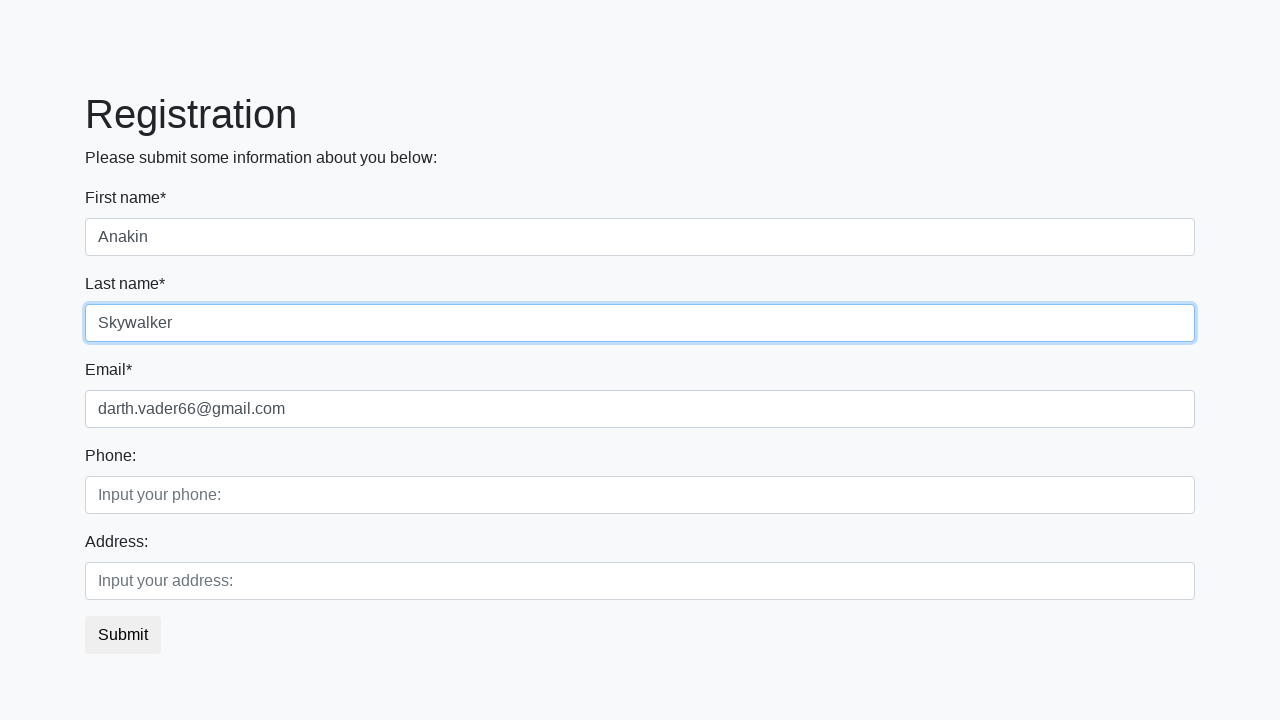

Clicked submit button to register at (123, 635) on button.btn
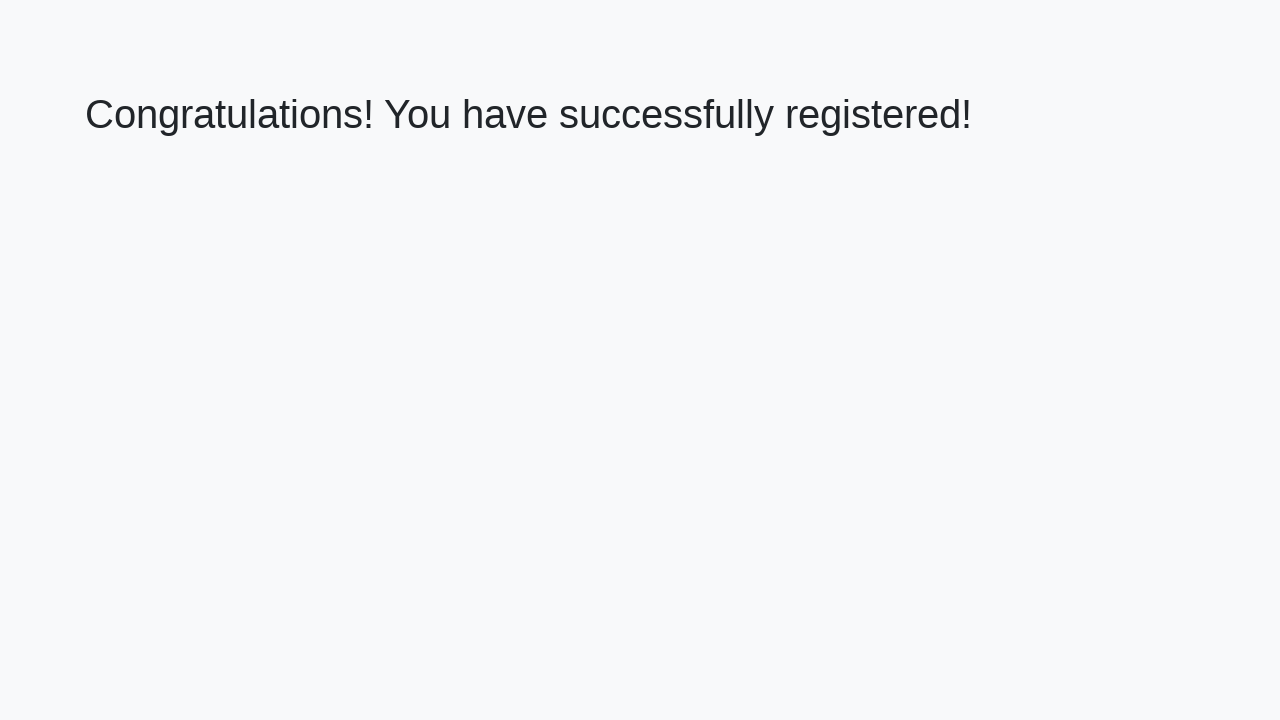

Retrieved success message text
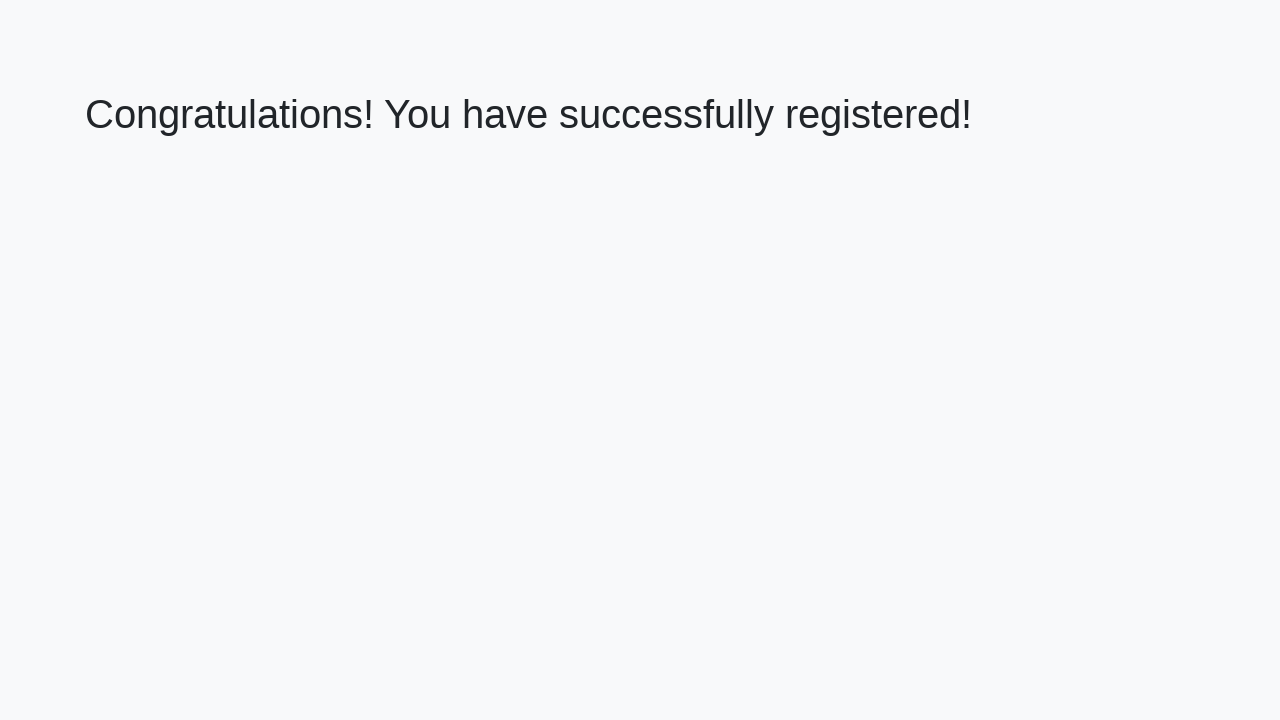

Verified success message: 'Congratulations! You have successfully registered!'
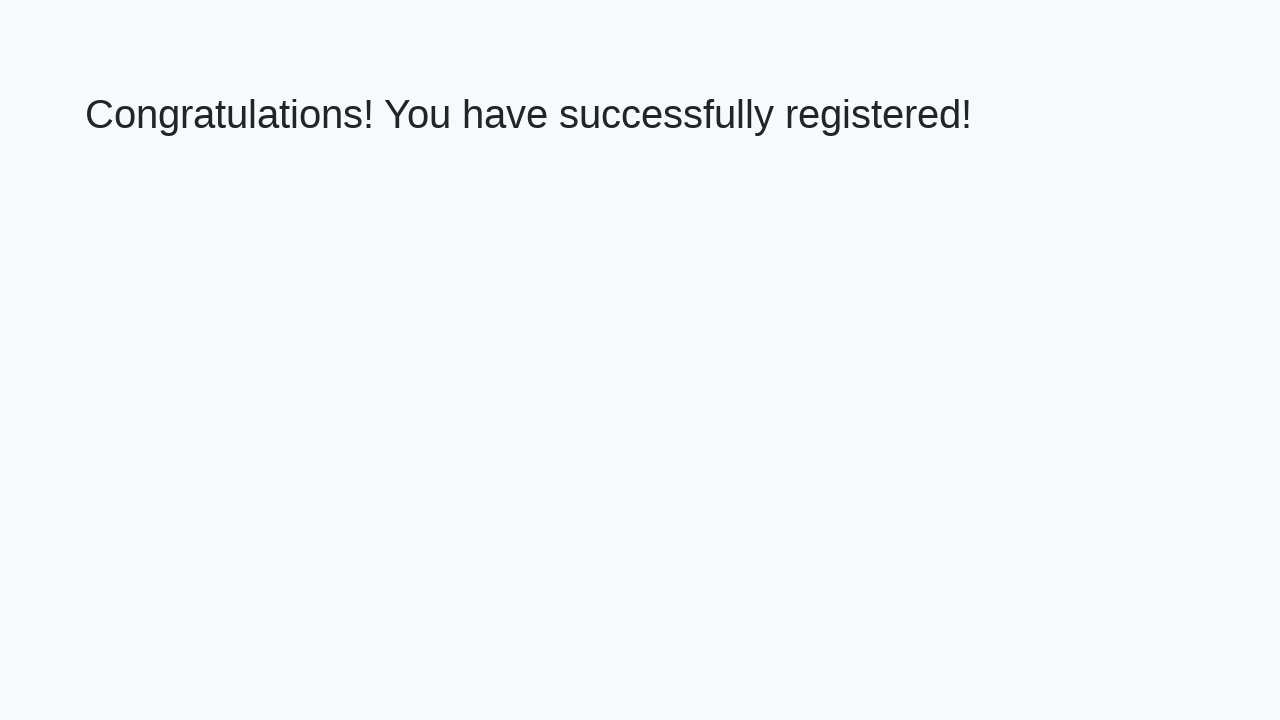

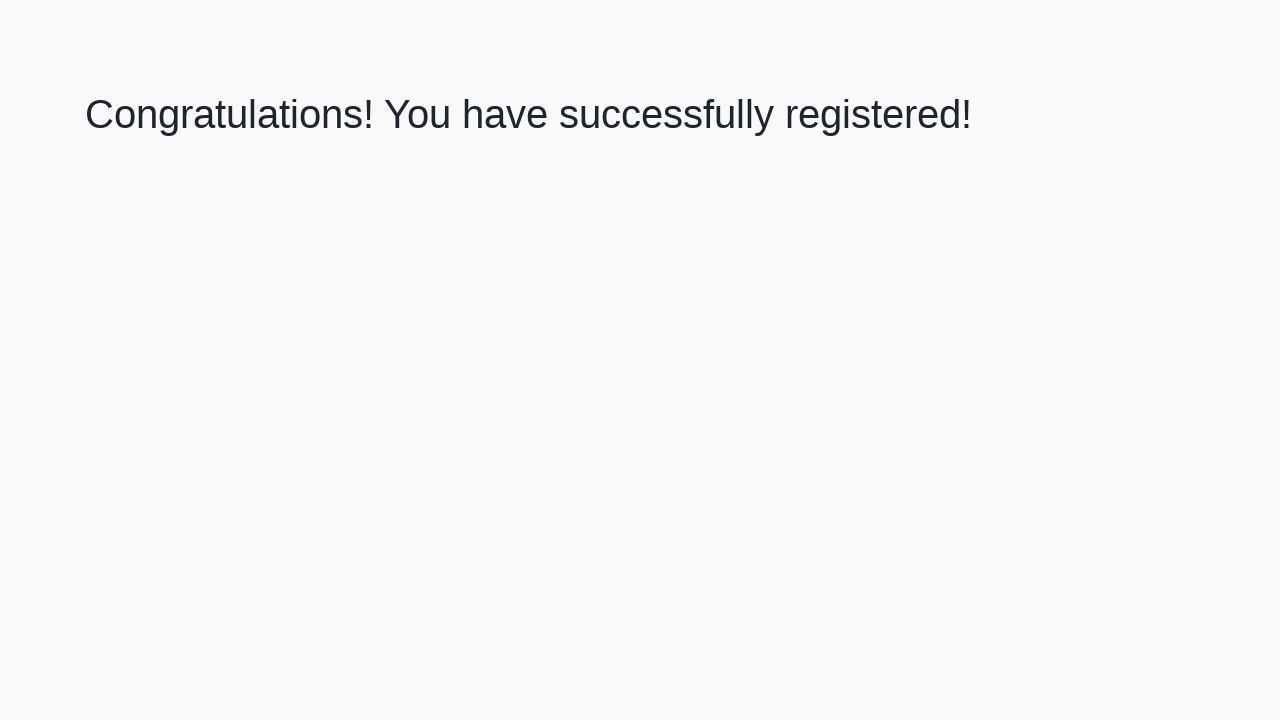